Tests confirm dialog interaction by clicking a button and accepting the confirmation

Starting URL: https://v1.training-support.net/selenium/javascript-alerts

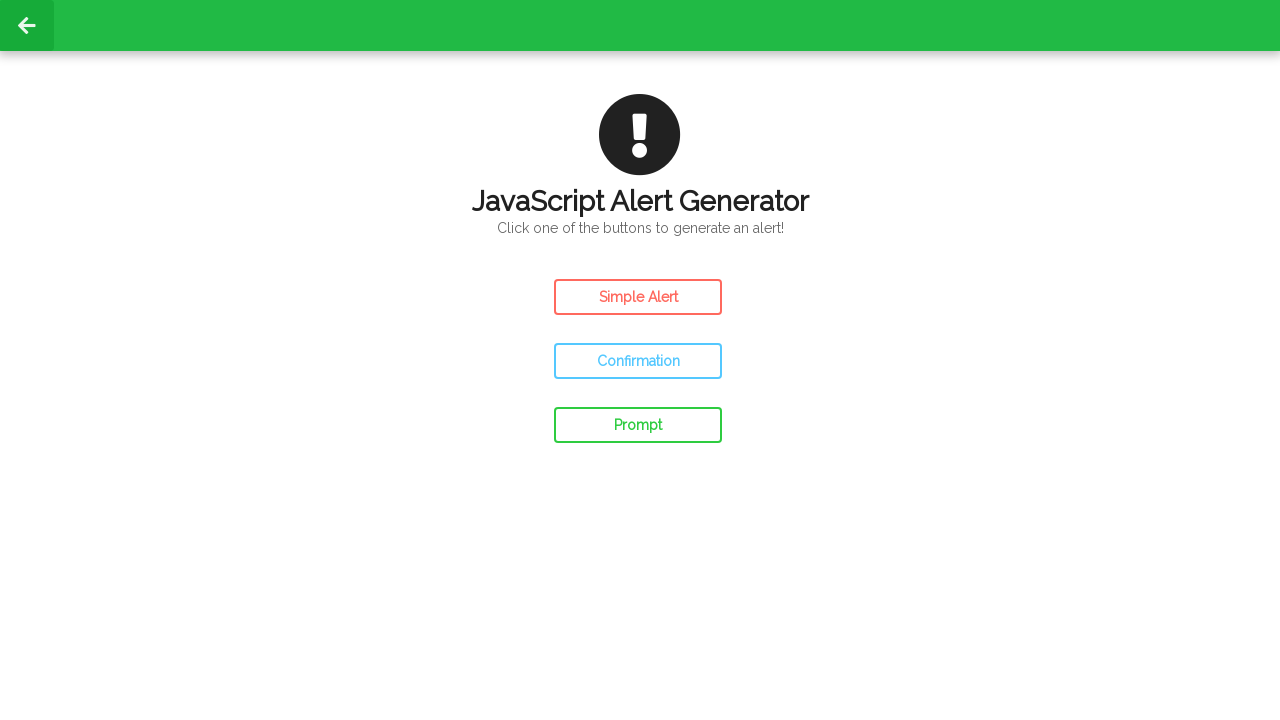

Navigated to JavaScript alerts training page
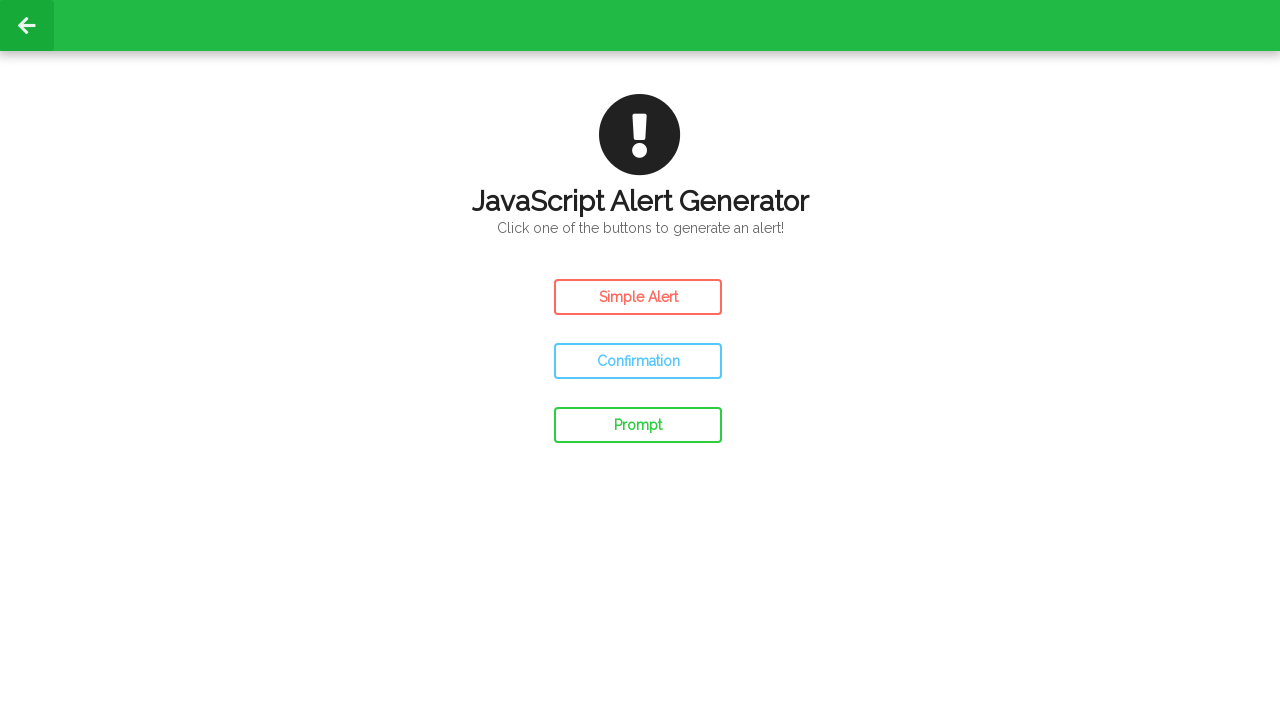

Clicked the confirm alert button at (638, 361) on #confirm
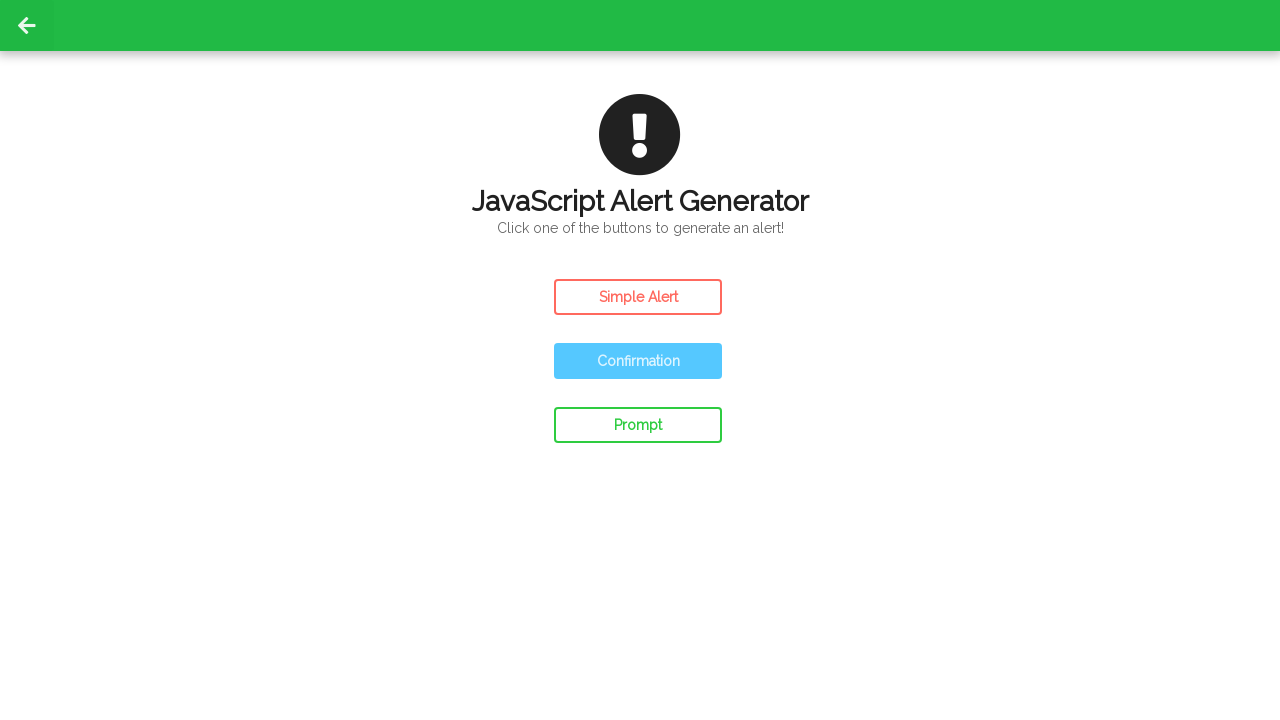

Accepted the confirmation dialog
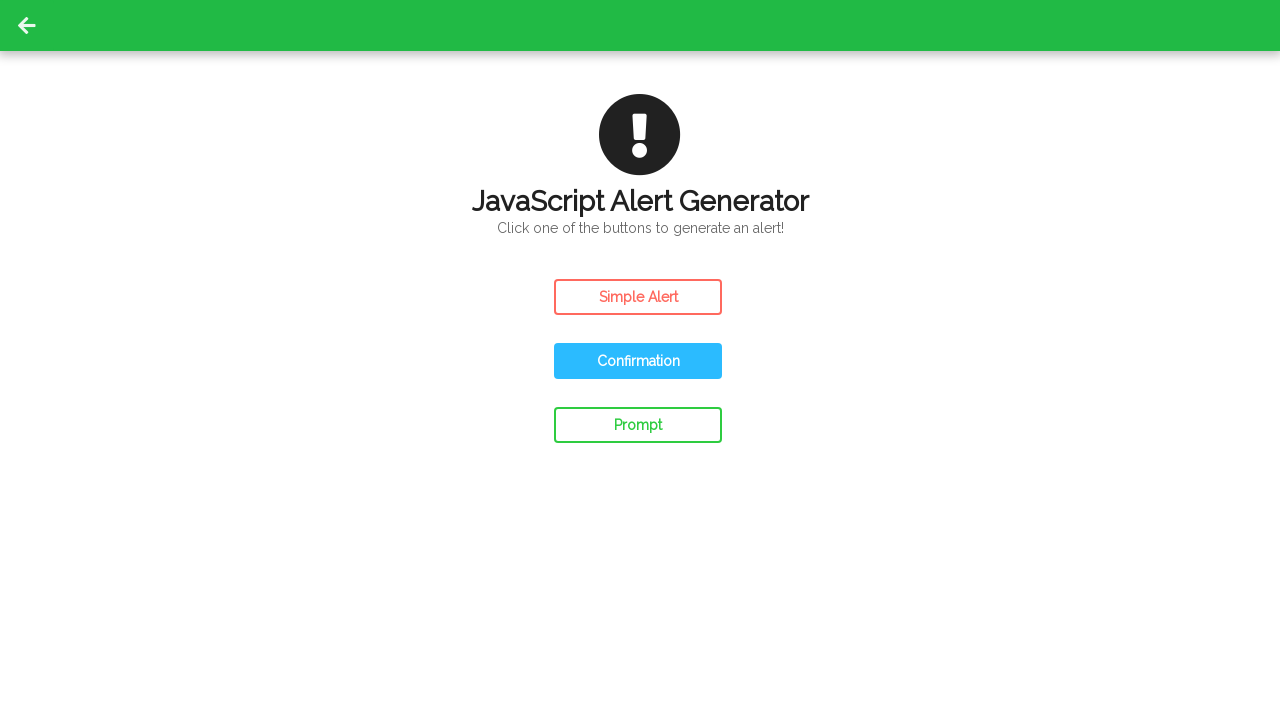

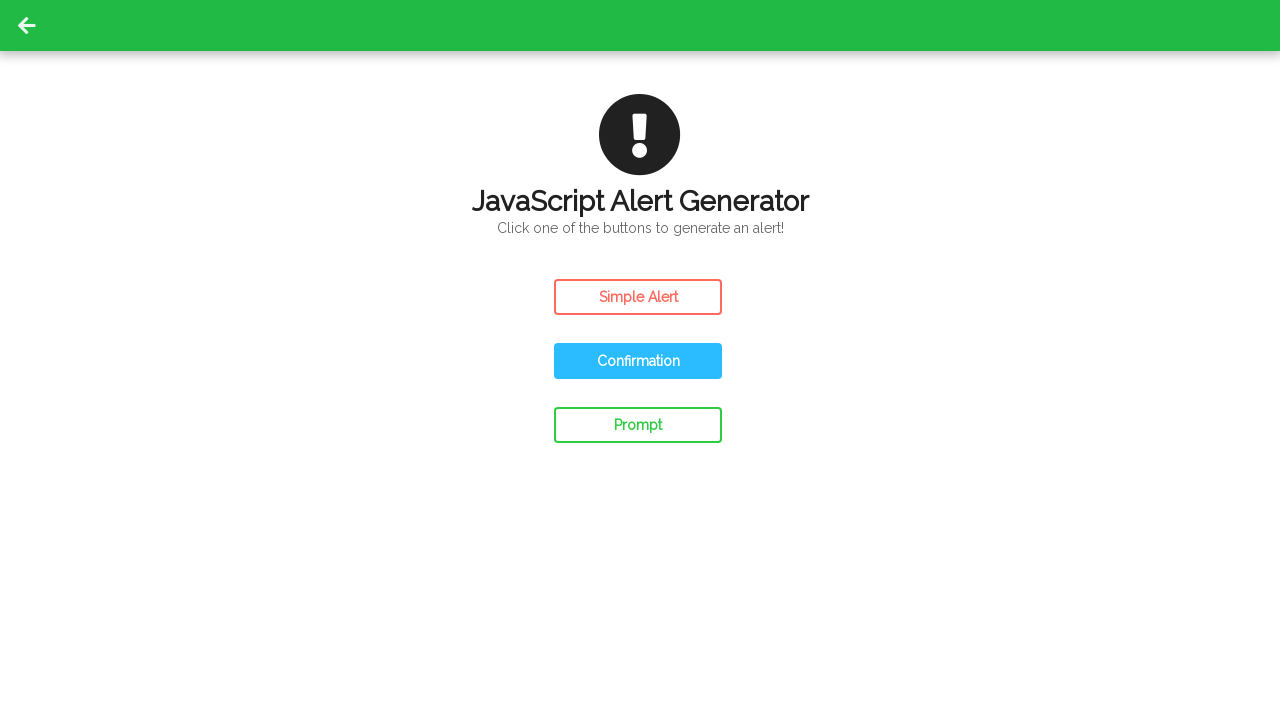